Tests web form submission by entering text in a text field and clicking the submit button, then verifying the form was submitted

Starting URL: https://www.selenium.dev/selenium/web/web-form.html

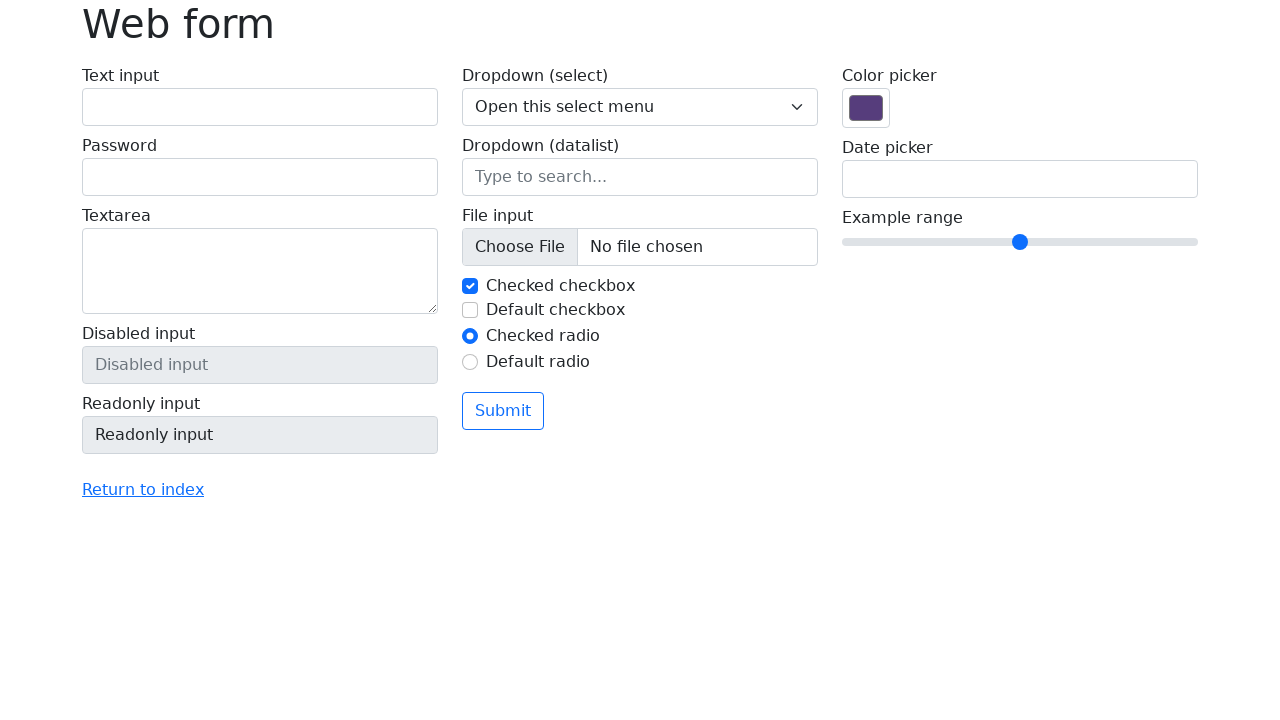

Filled text input field with 'Hello!' on #my-text-id
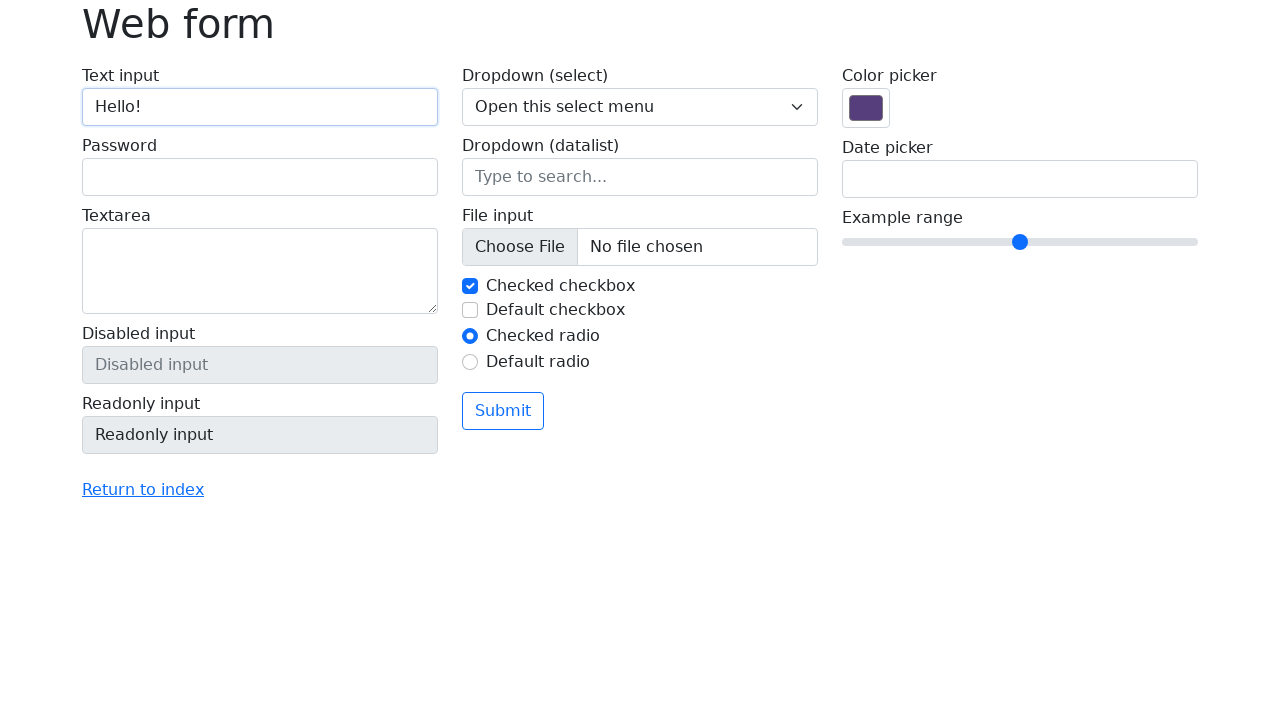

Clicked submit button at (503, 411) on button
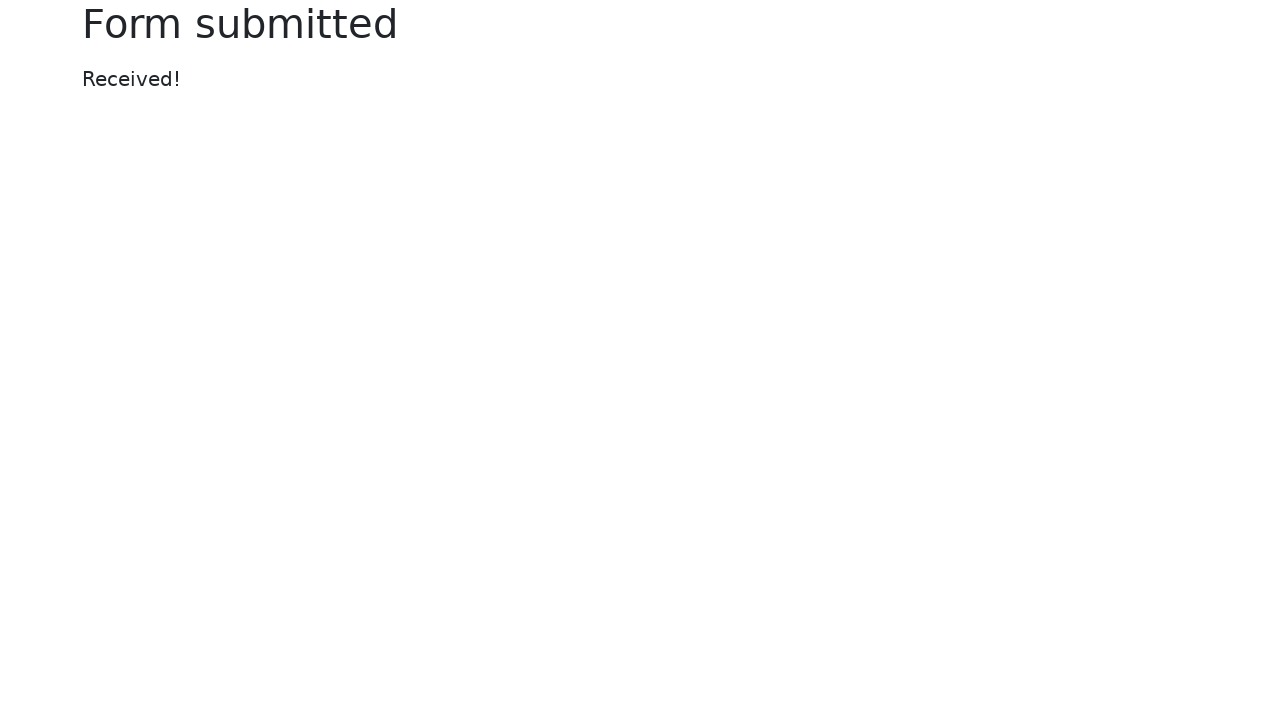

Form submission confirmed - success message displayed
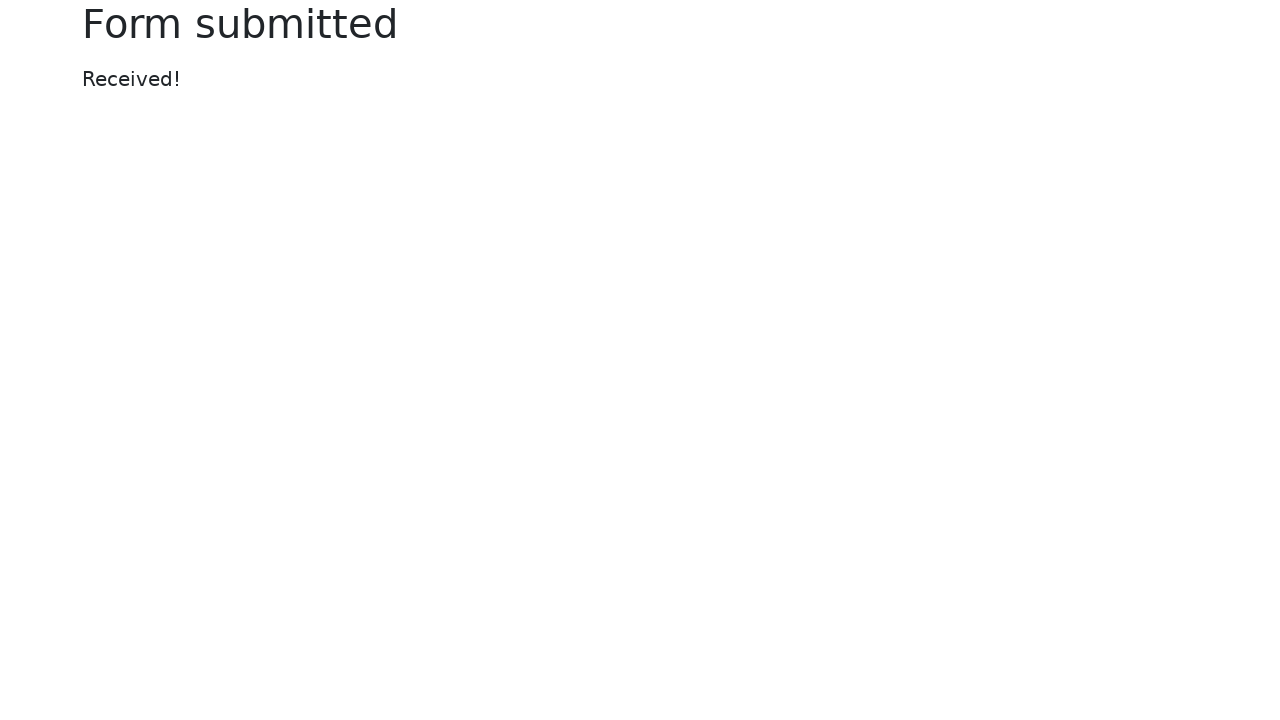

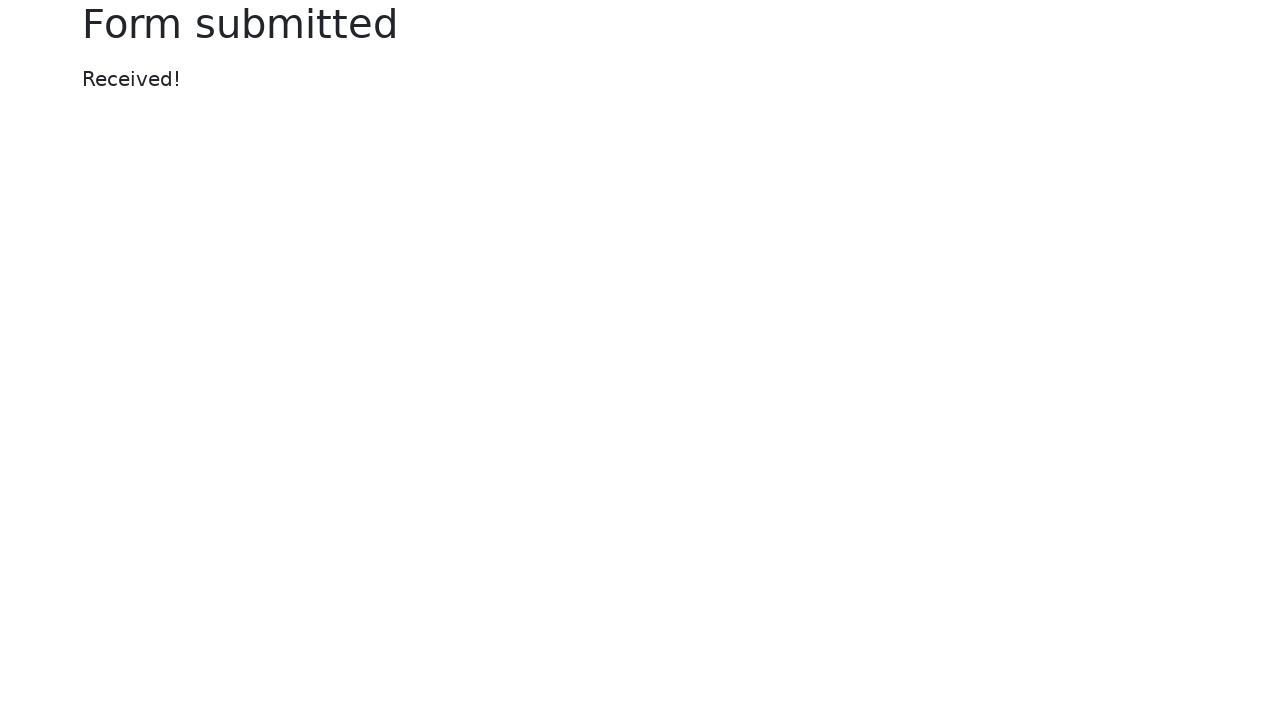